Tests JavaScript prompt dialog by entering text into the prompt and verifying the entered text is displayed in the result

Starting URL: http://theinternet.przyklady.javastart.pl/javascript_alerts

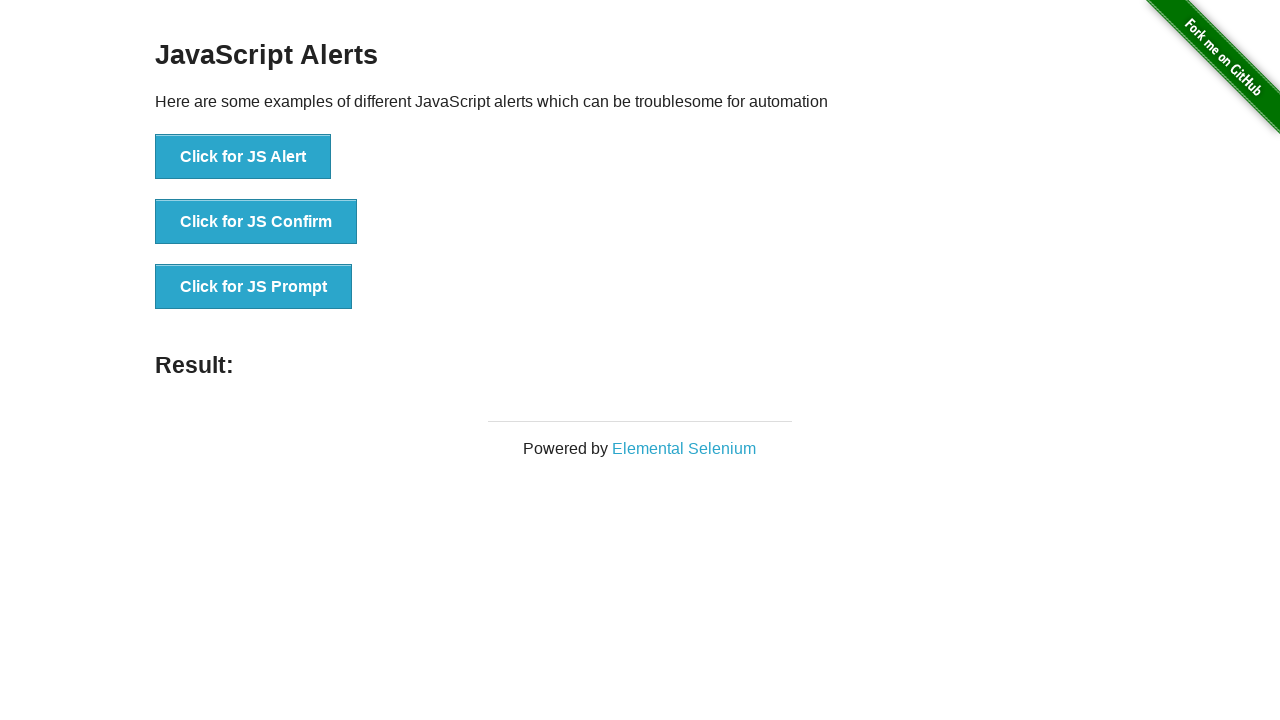

Set up dialog handler to accept prompt with 'Selenium is cool'
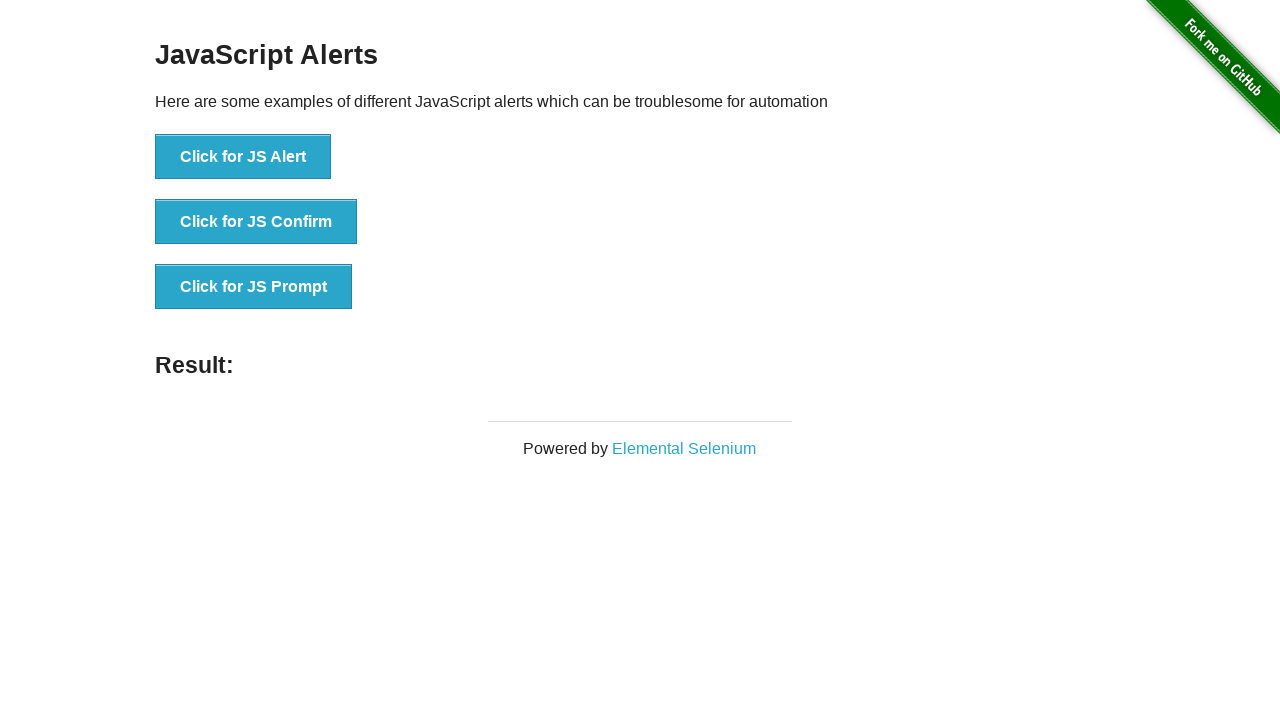

Clicked JS Prompt button to trigger prompt dialog at (254, 287) on button[onclick='jsPrompt()']
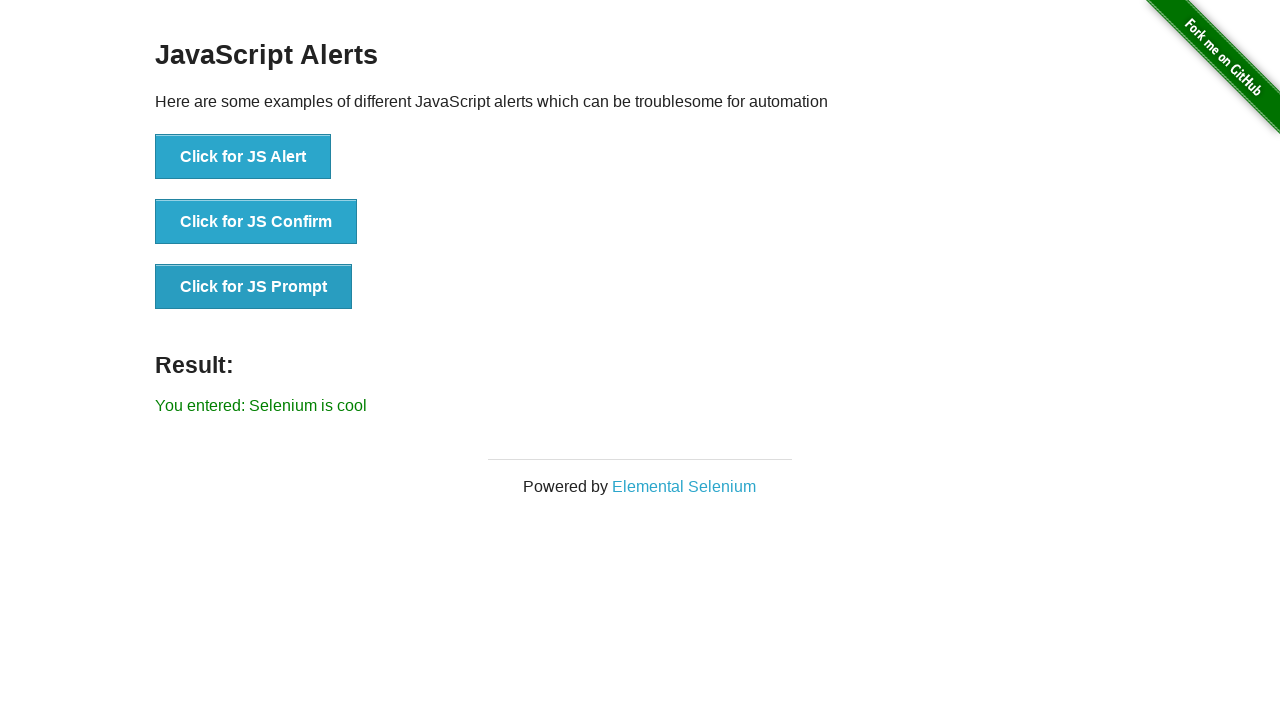

Located result element
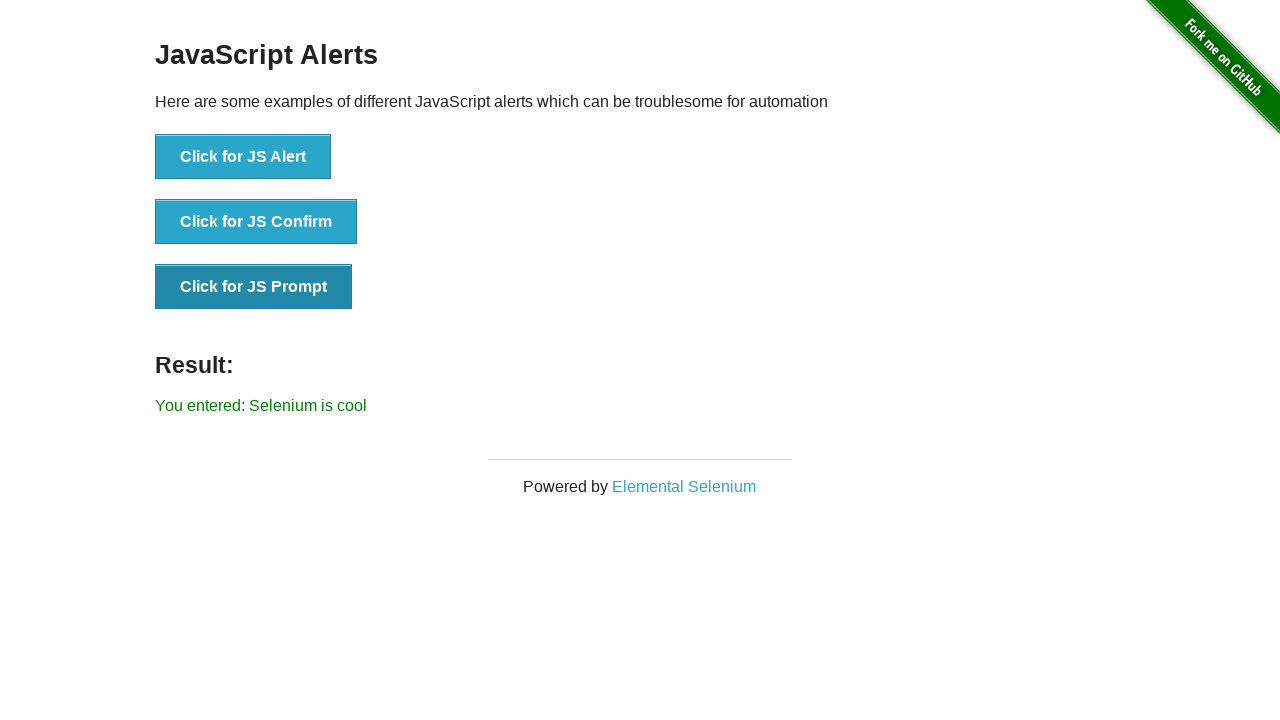

Verified result displays 'You entered: Selenium is cool'
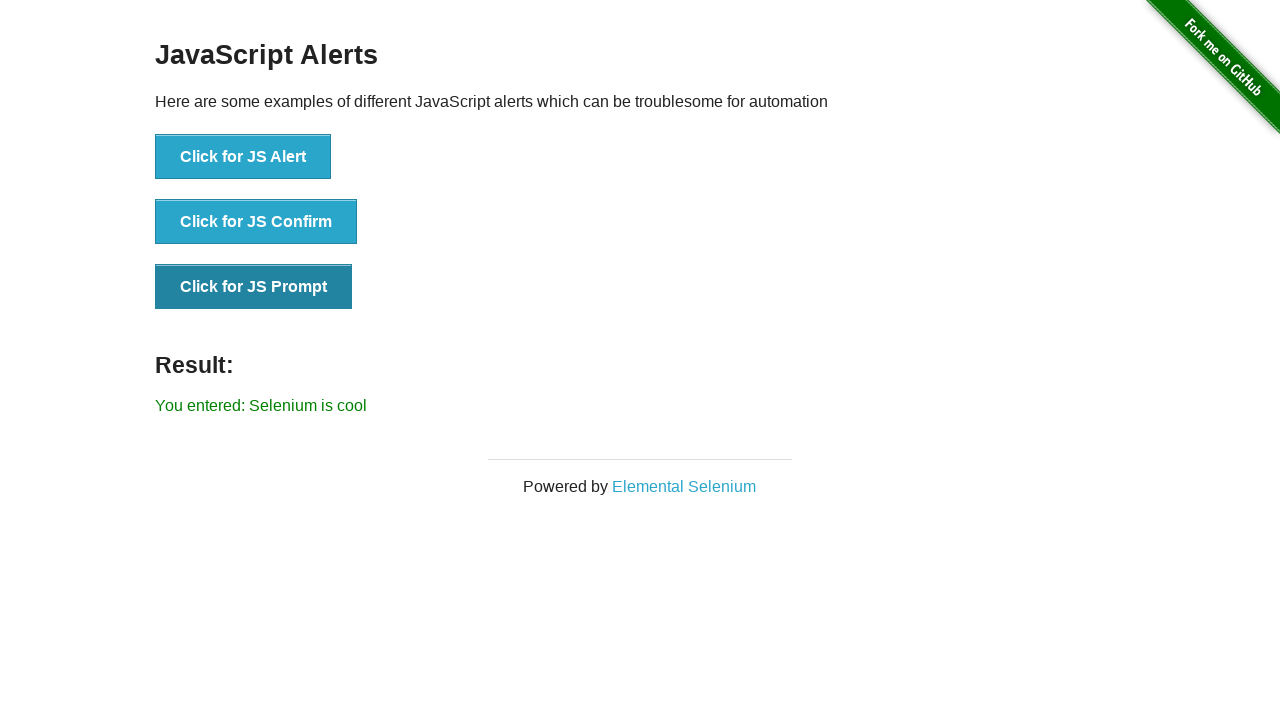

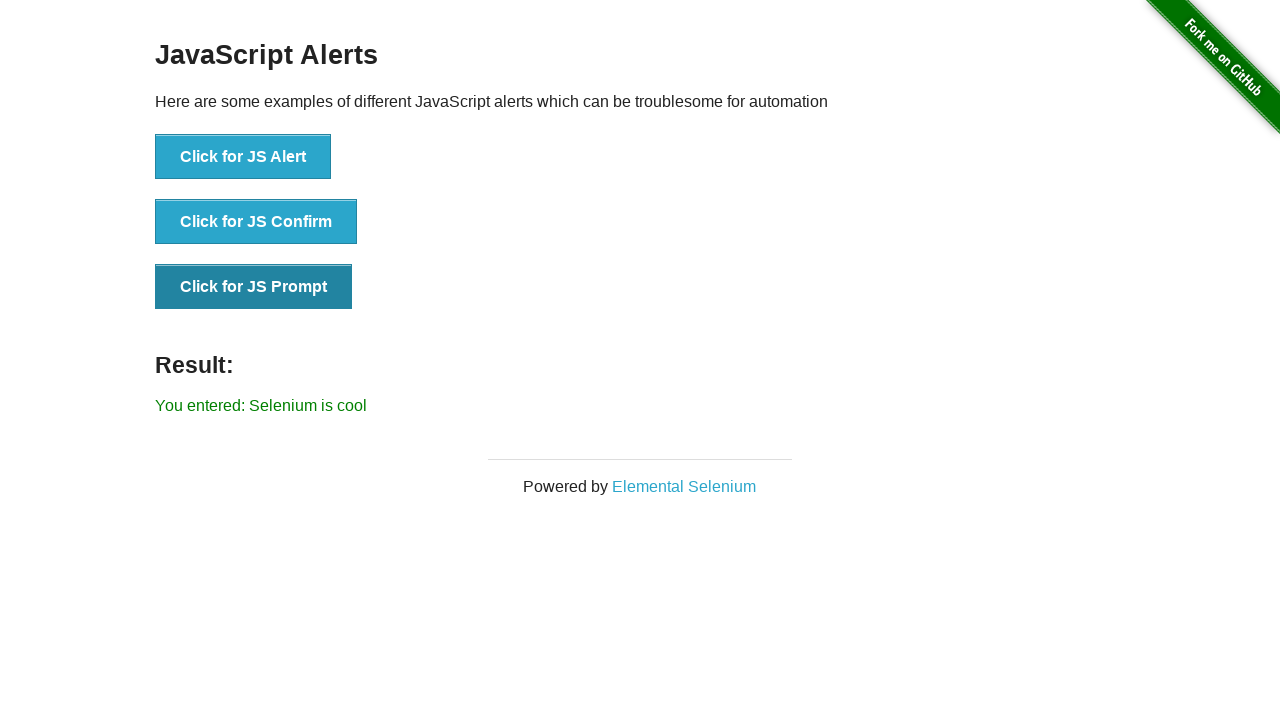